Tests synchronization by clicking a button to reveal hidden content and reading the displayed text

Starting URL: https://dgotlieb.github.io/Selenium/synchronization

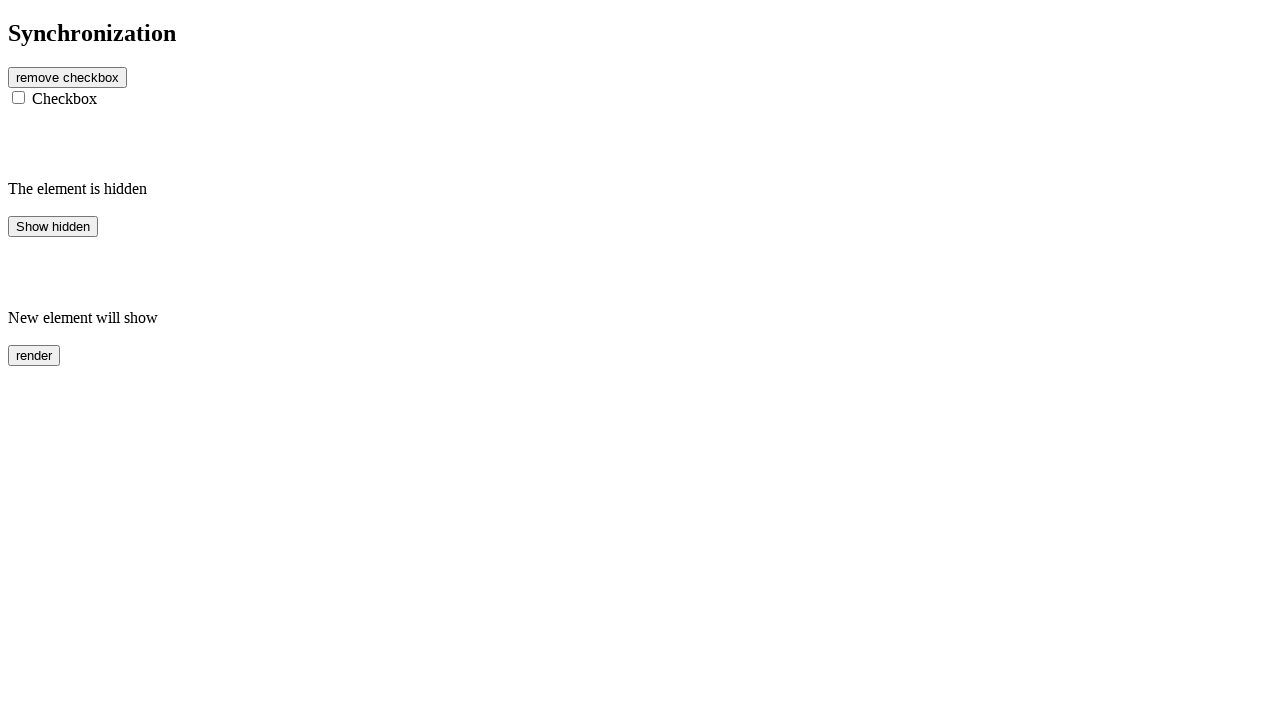

Clicked hidden button to reveal content at (53, 226) on #hidden
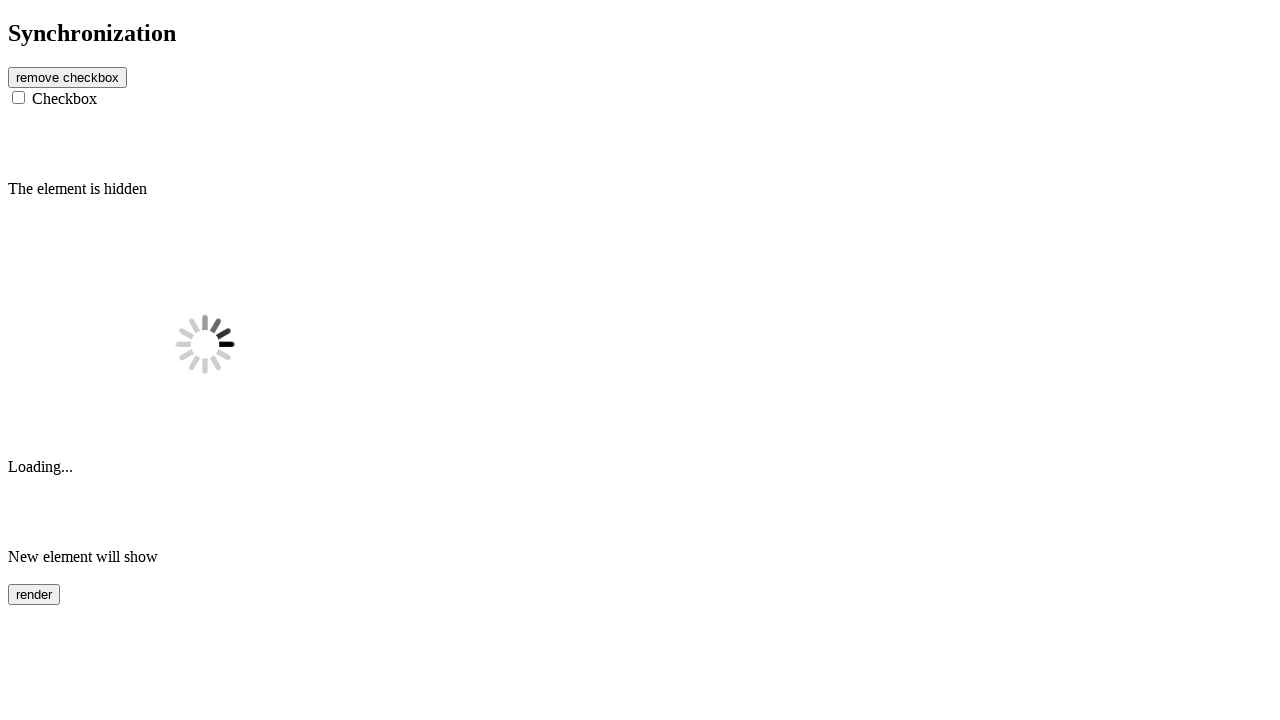

Hidden element appeared and was located
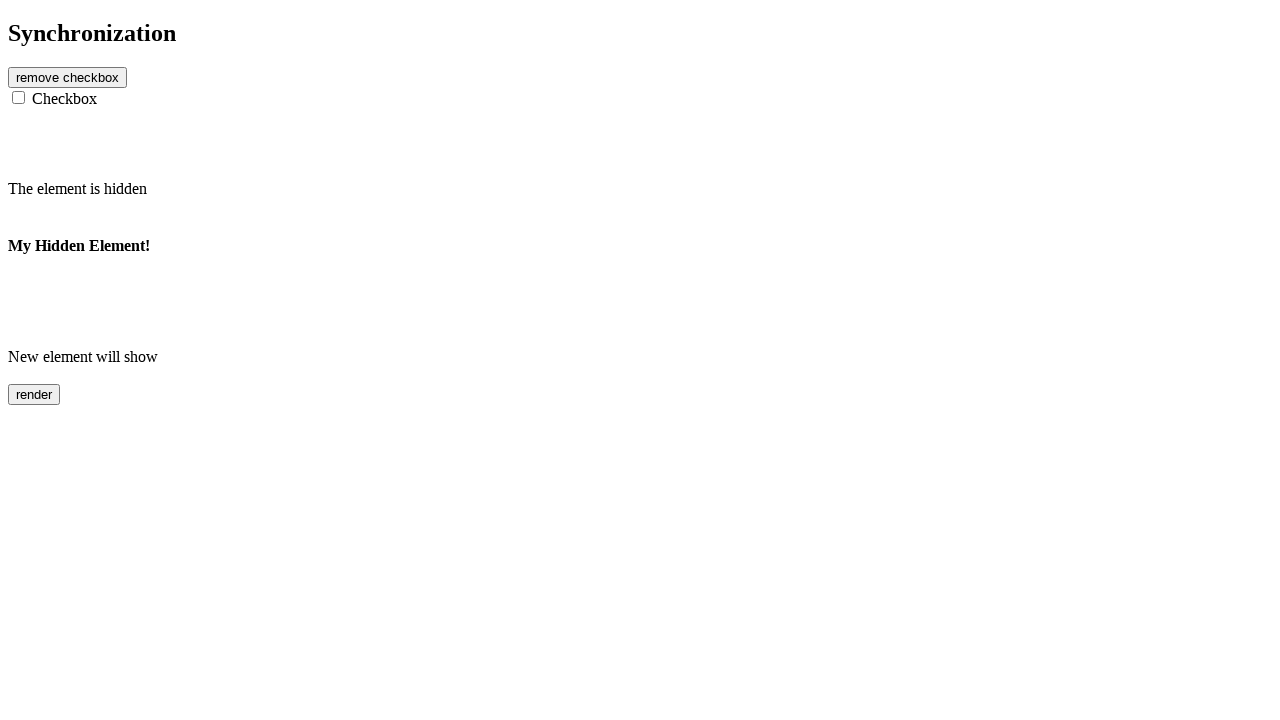

Read and printed text content from revealed element
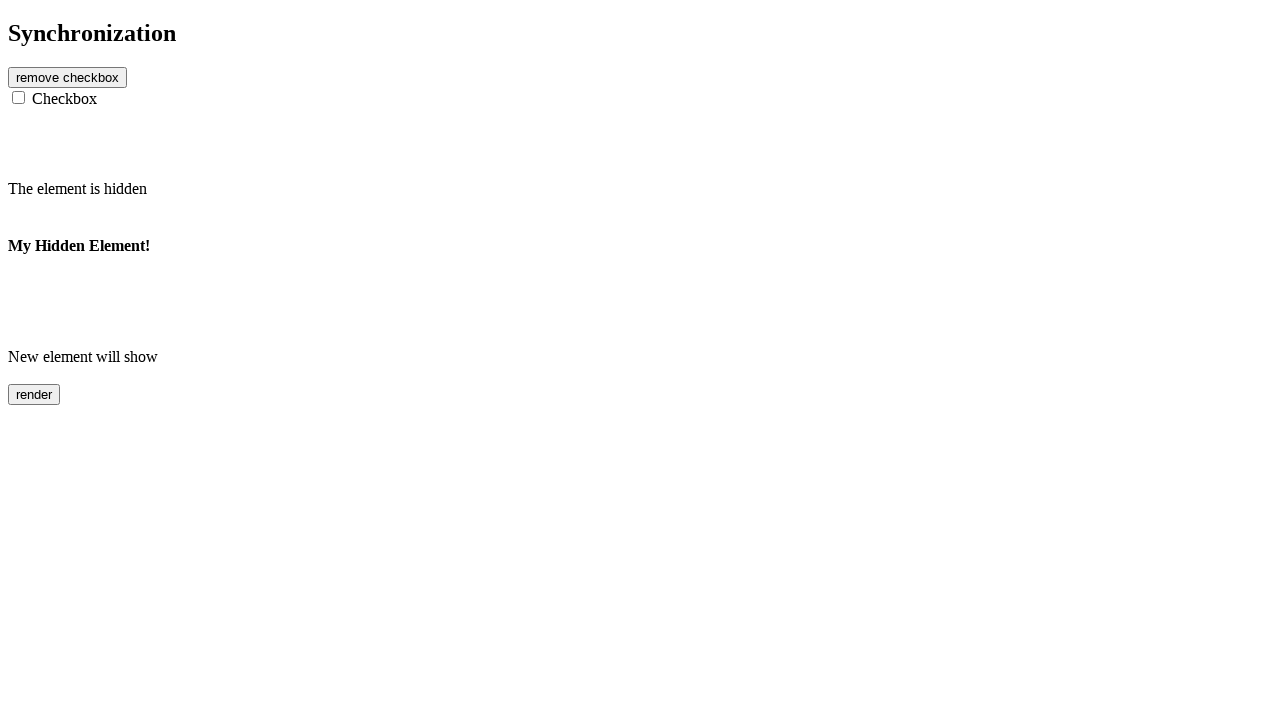

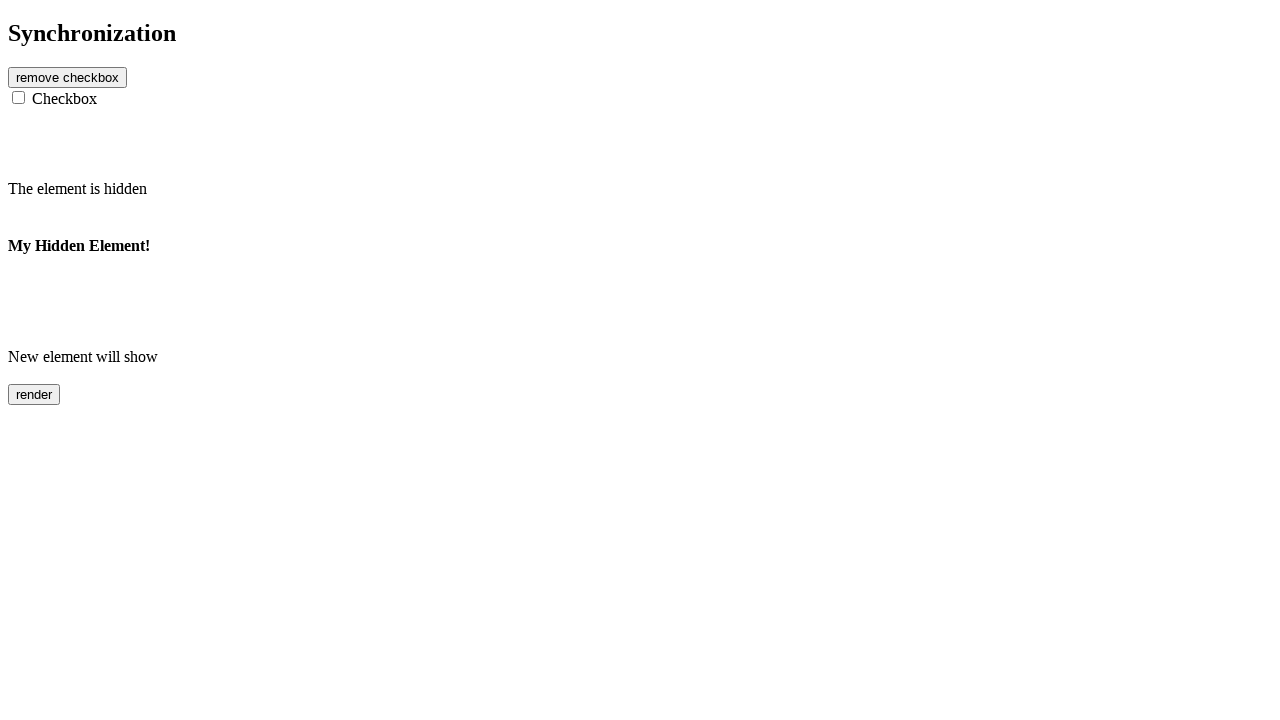